Tests multiple window handling by clicking buttons that open new windows and tabs, then iterating through all window handles

Starting URL: https://www.hyrtutorials.com/p/window-handles-practice.html

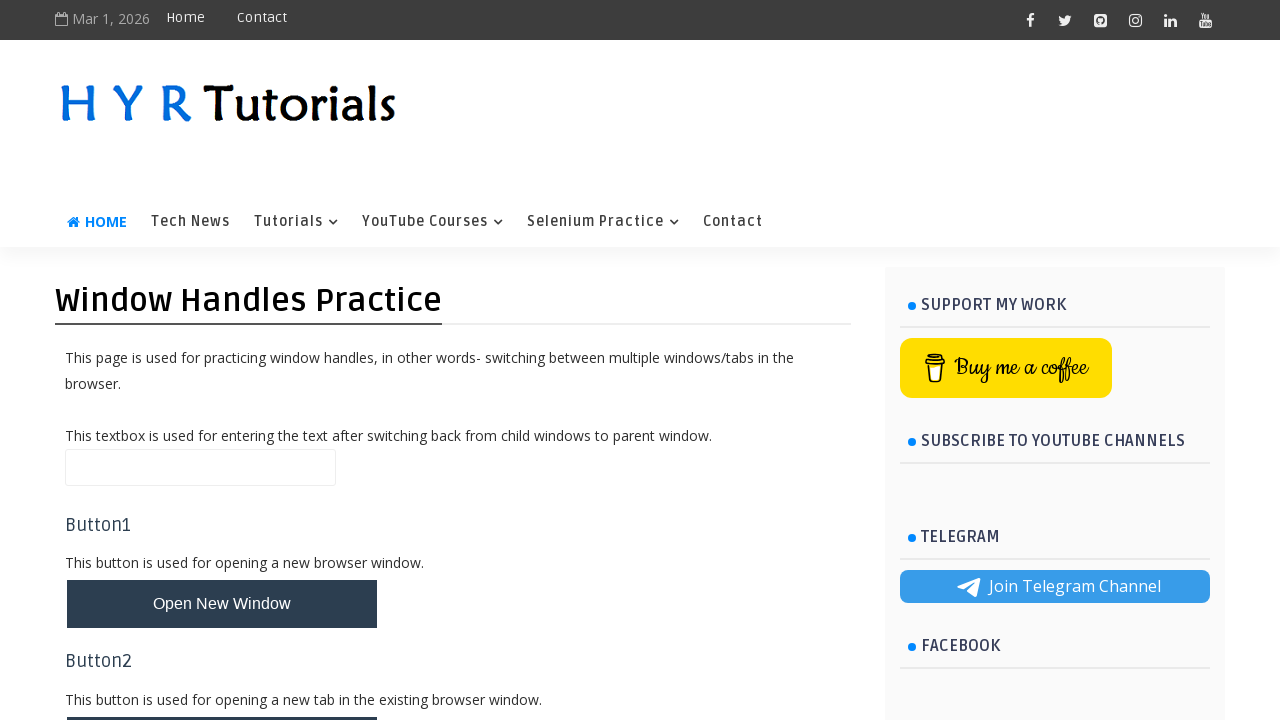

Clicked button to open new window at (222, 604) on #newWindowBtn
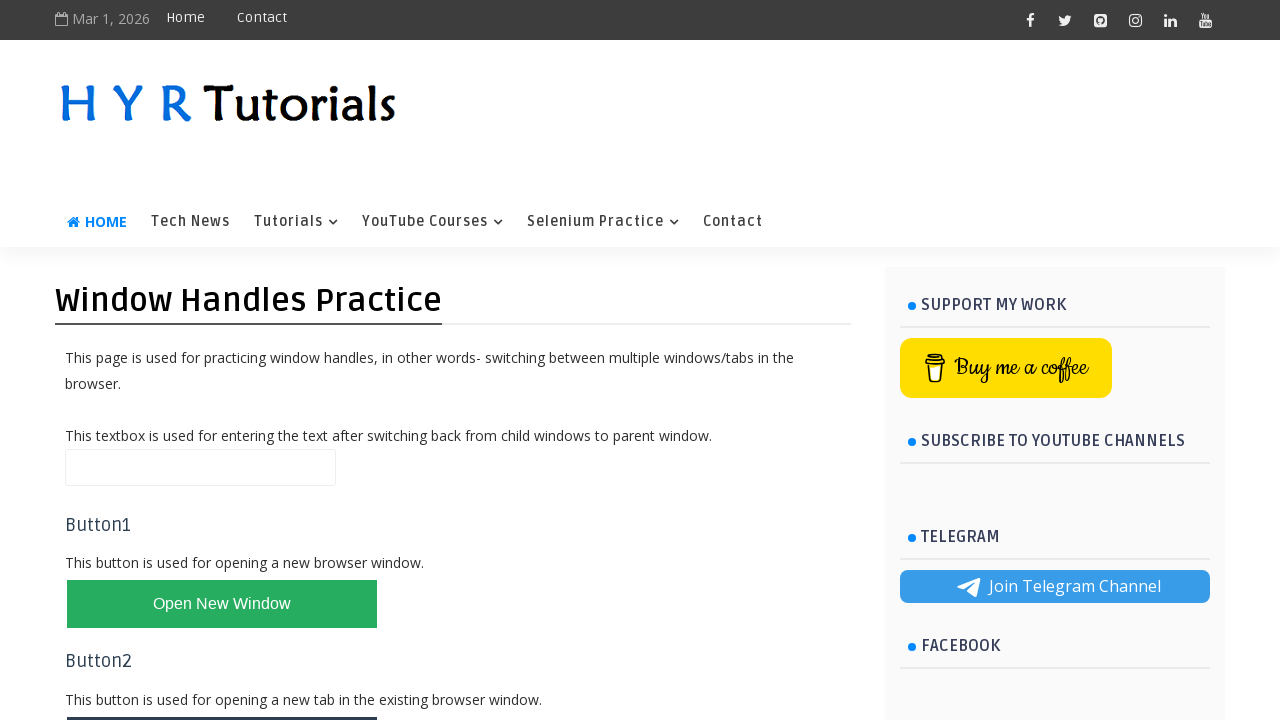

Clicked button to open new tab at (222, 696) on #newTabBtn
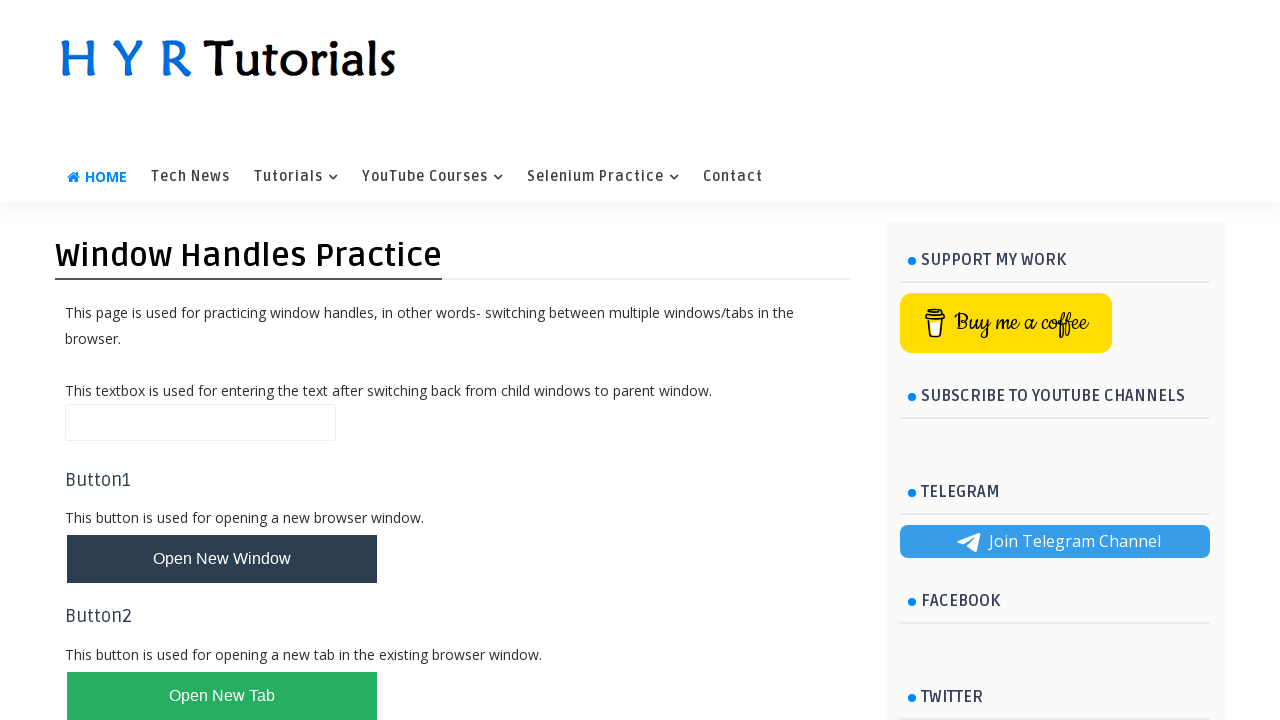

Clicked button to open multiple windows at (222, 362) on #newWindowsBtn
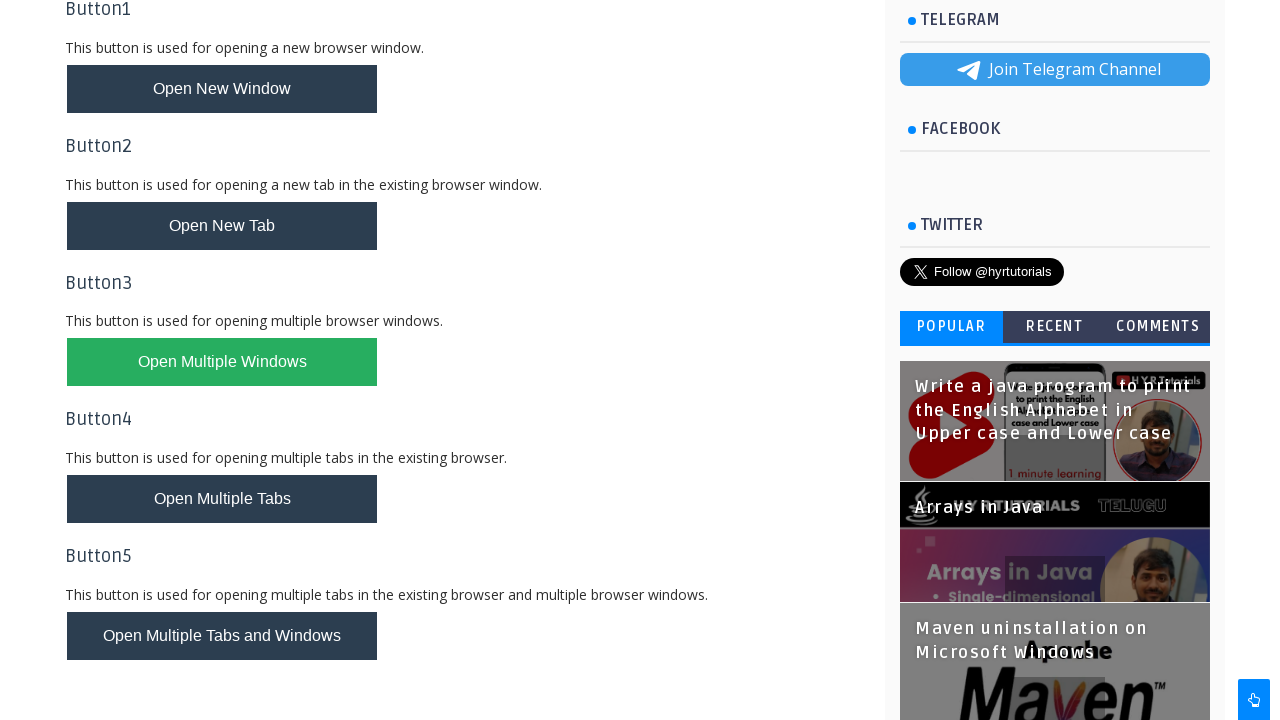

Waited for new windows/tabs to be created
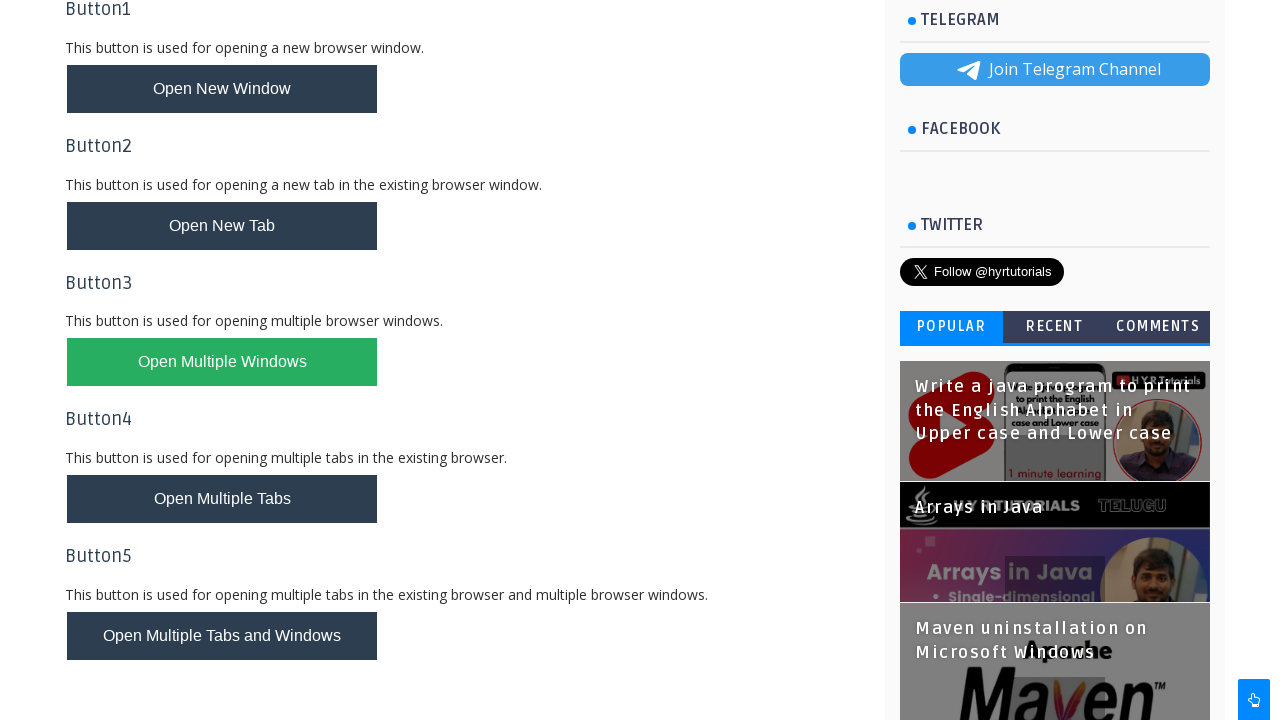

Retrieved all pages from context - found 5 window(s)/tab(s)
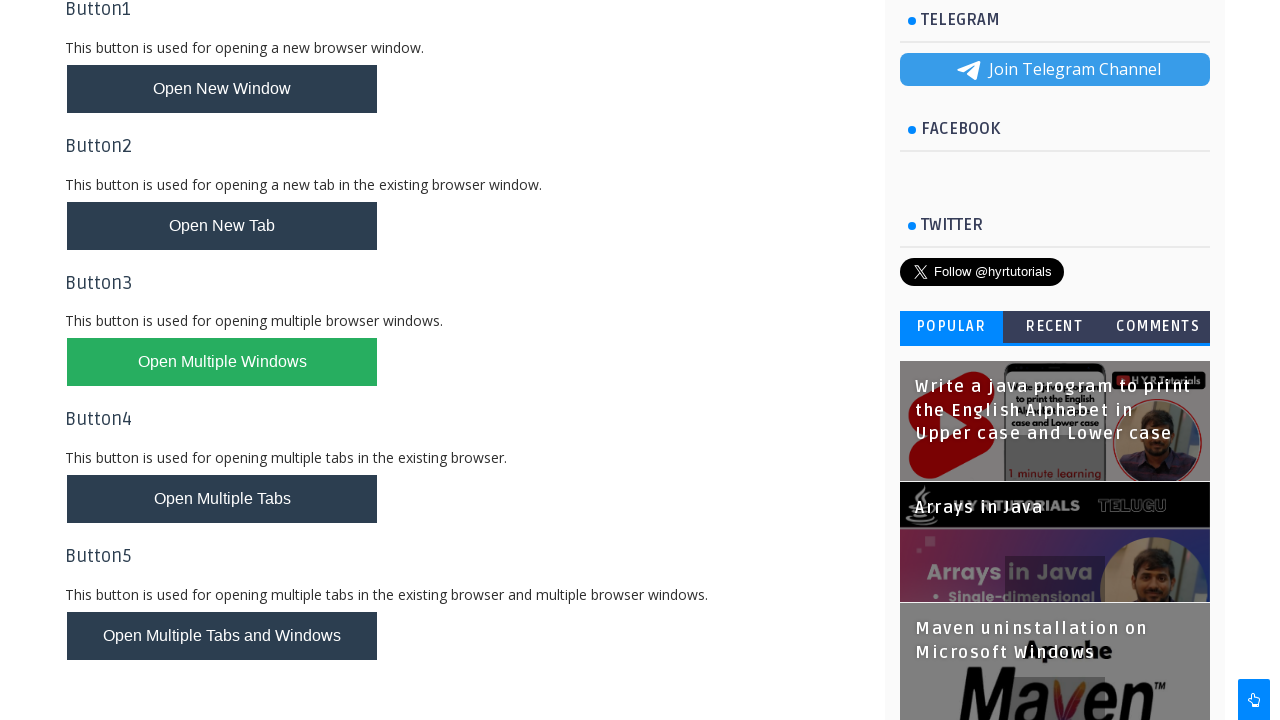

Brought page to front to verify accessibility
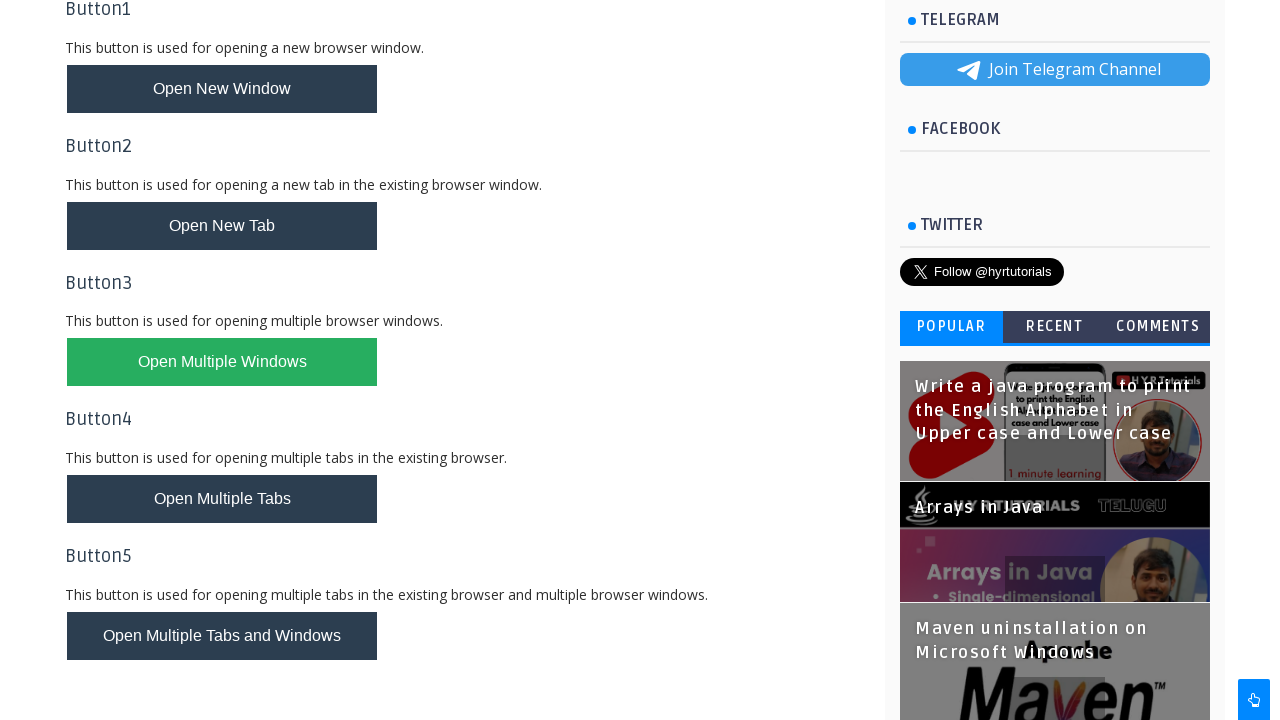

Brought page to front to verify accessibility
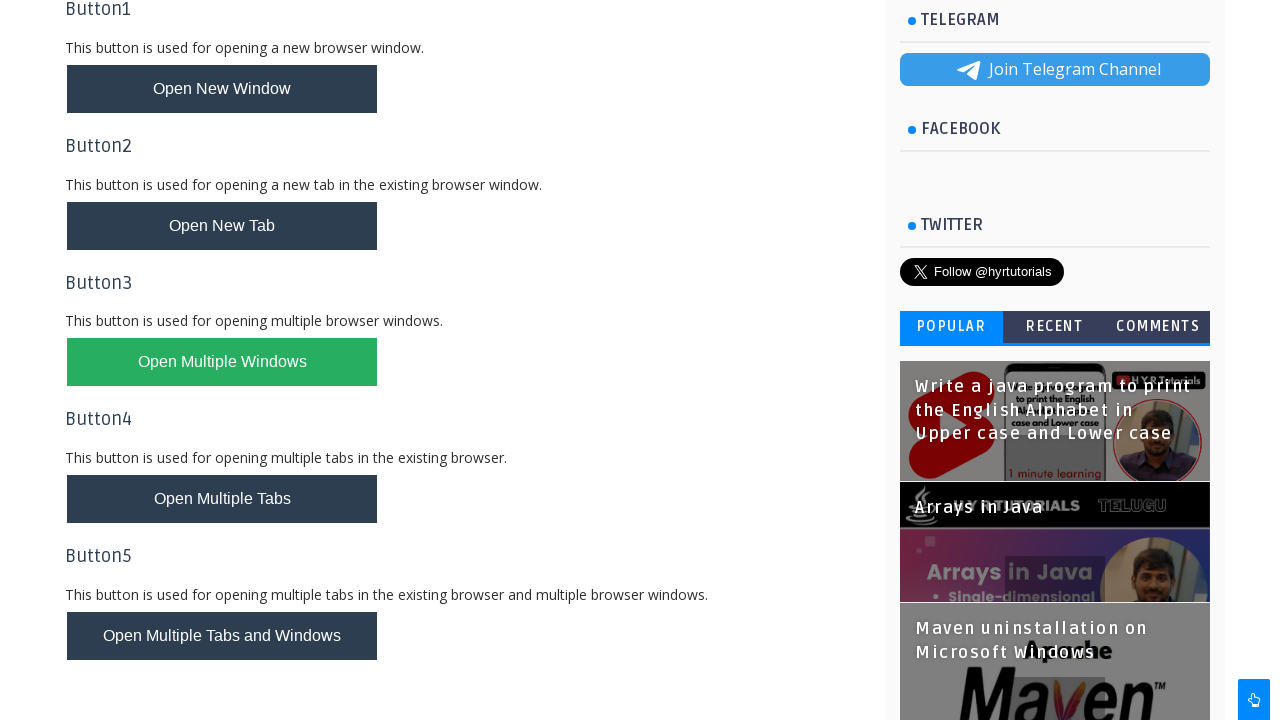

Brought page to front to verify accessibility
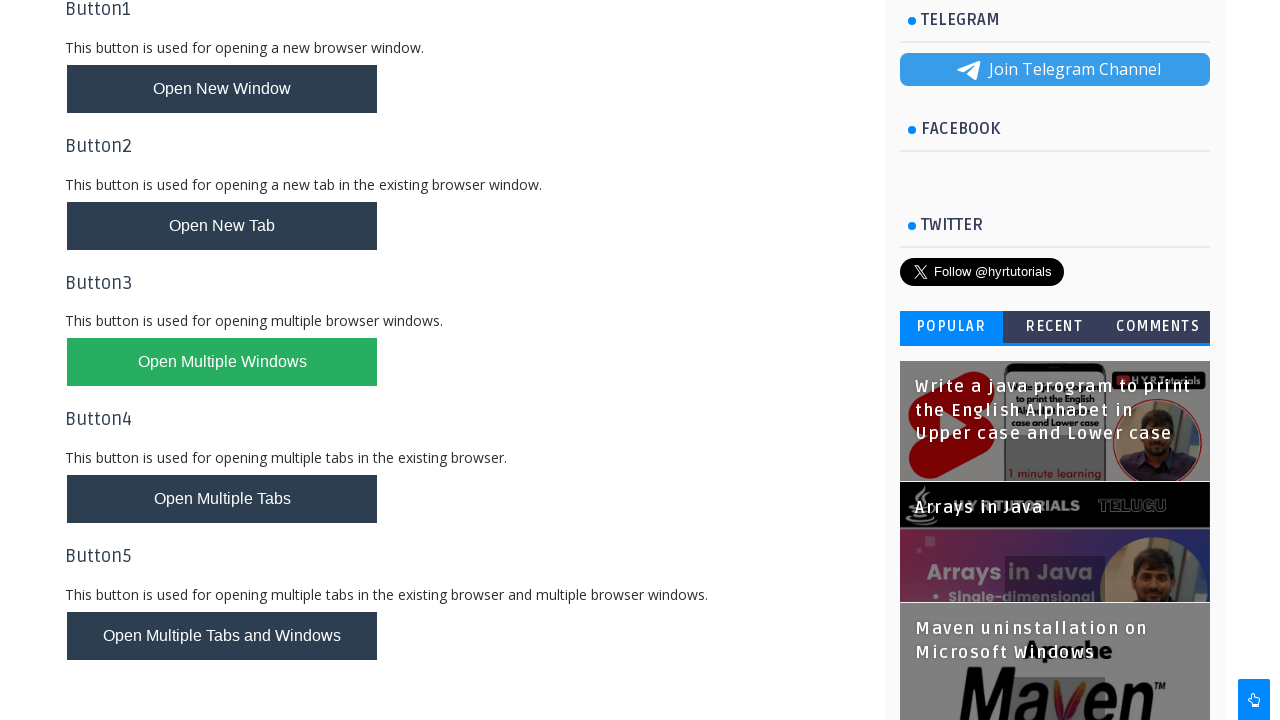

Brought page to front to verify accessibility
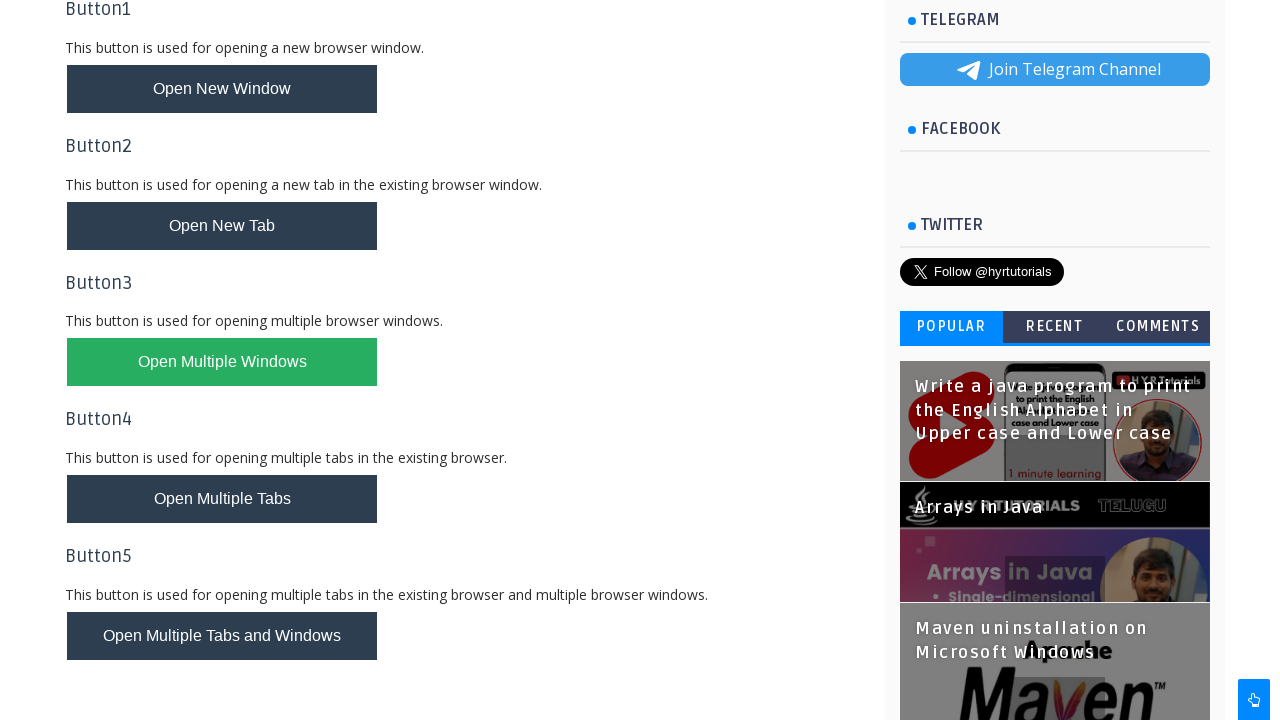

Brought page to front to verify accessibility
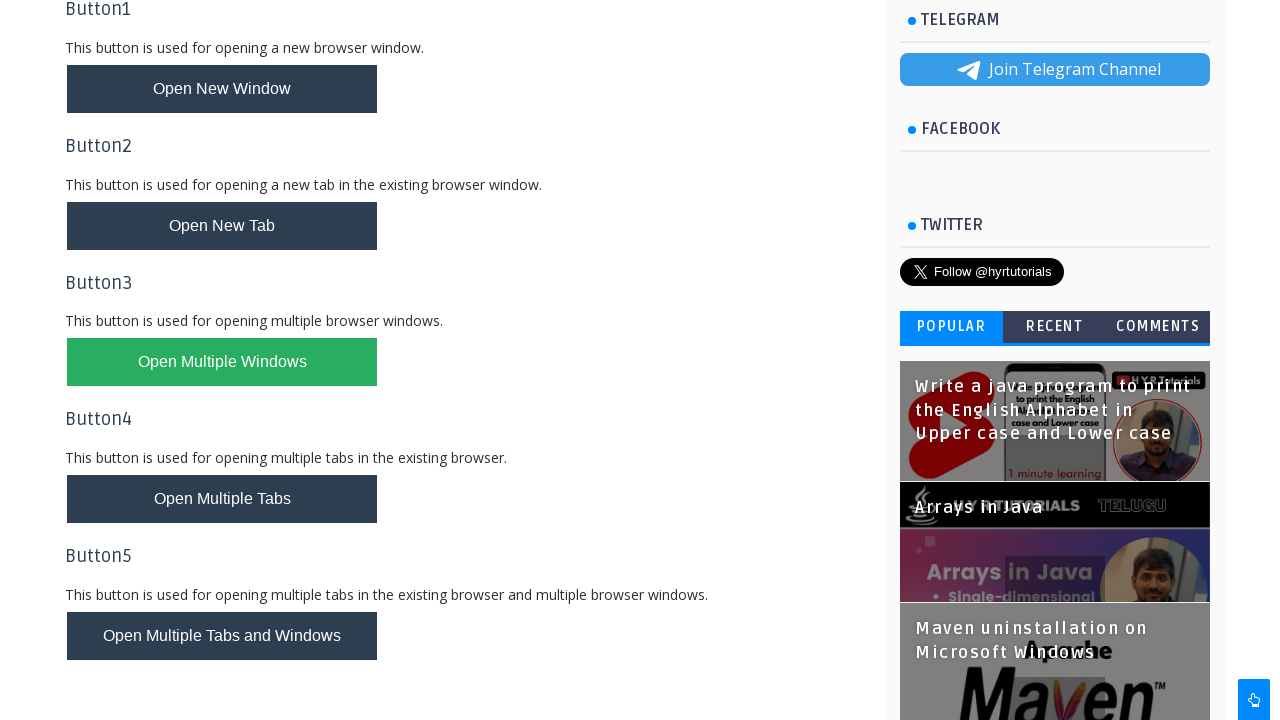

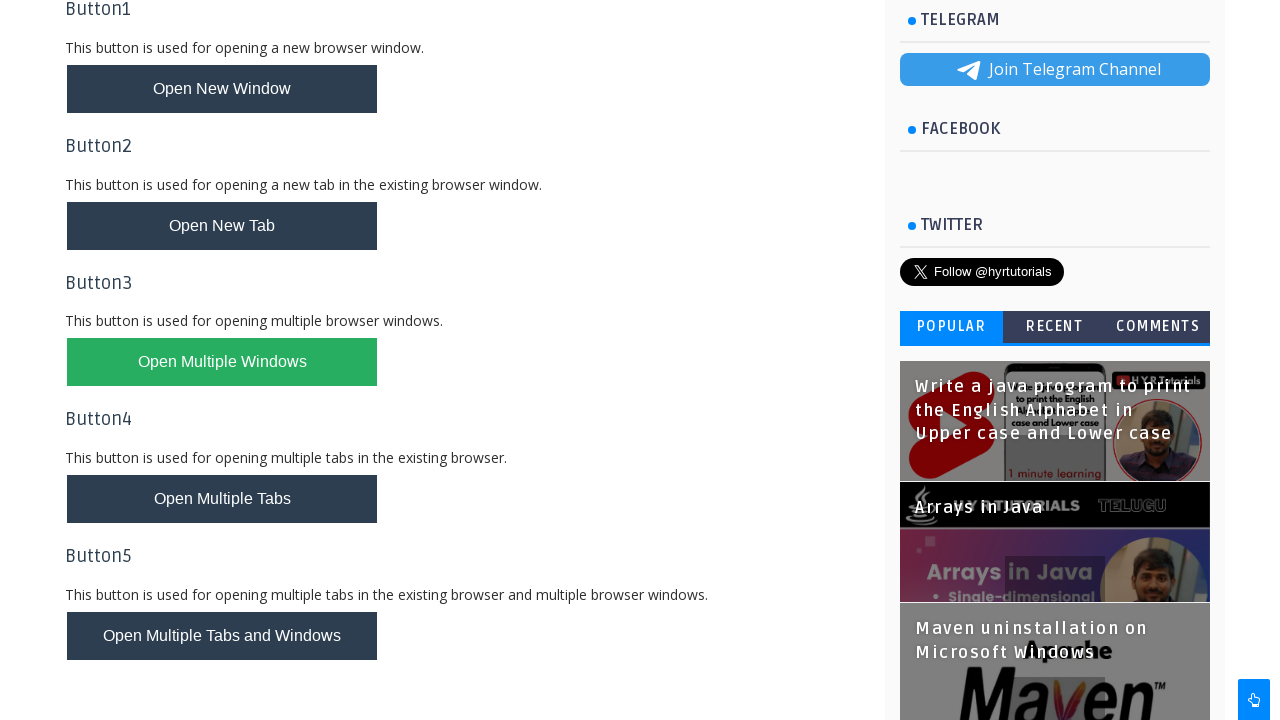